Tests right-click context menu functionality by performing a right-click on a button element and selecting the "Copy" option from the context menu

Starting URL: https://swisnl.github.io/jQuery-contextMenu/demo.html

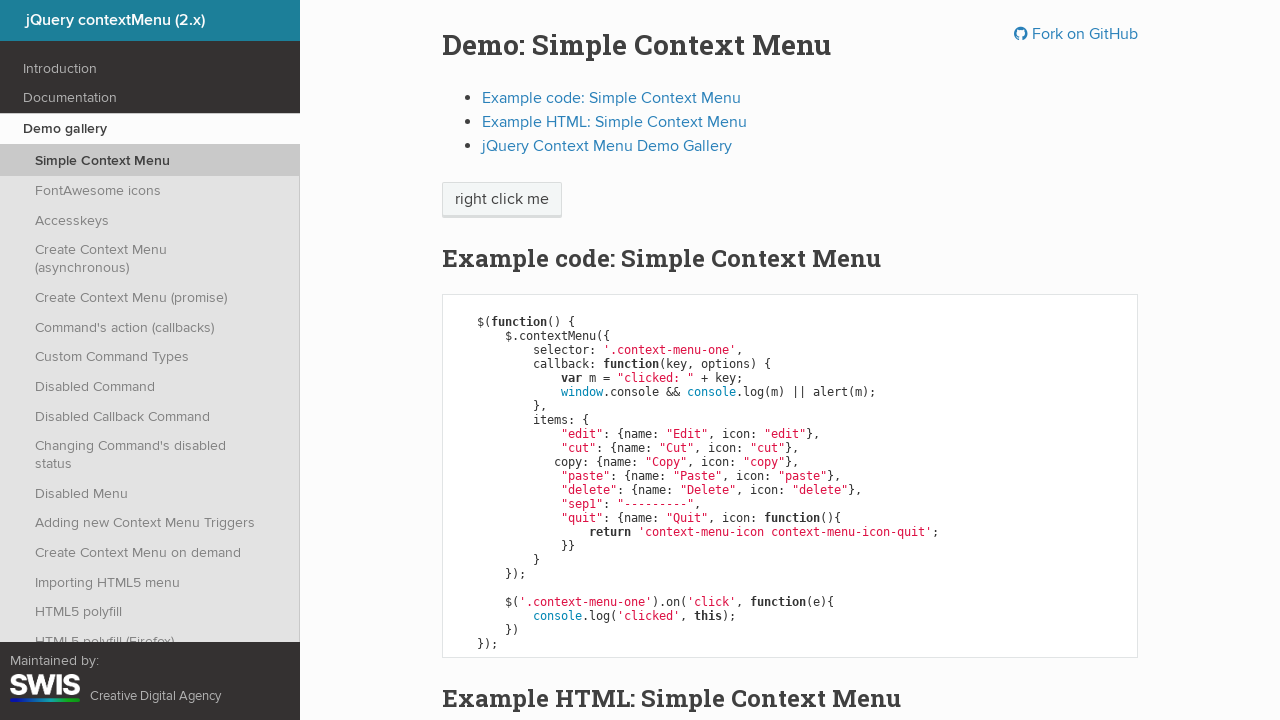

Hovered over the right-click button at (502, 200) on xpath=//span[contains(text(),'right click me')]
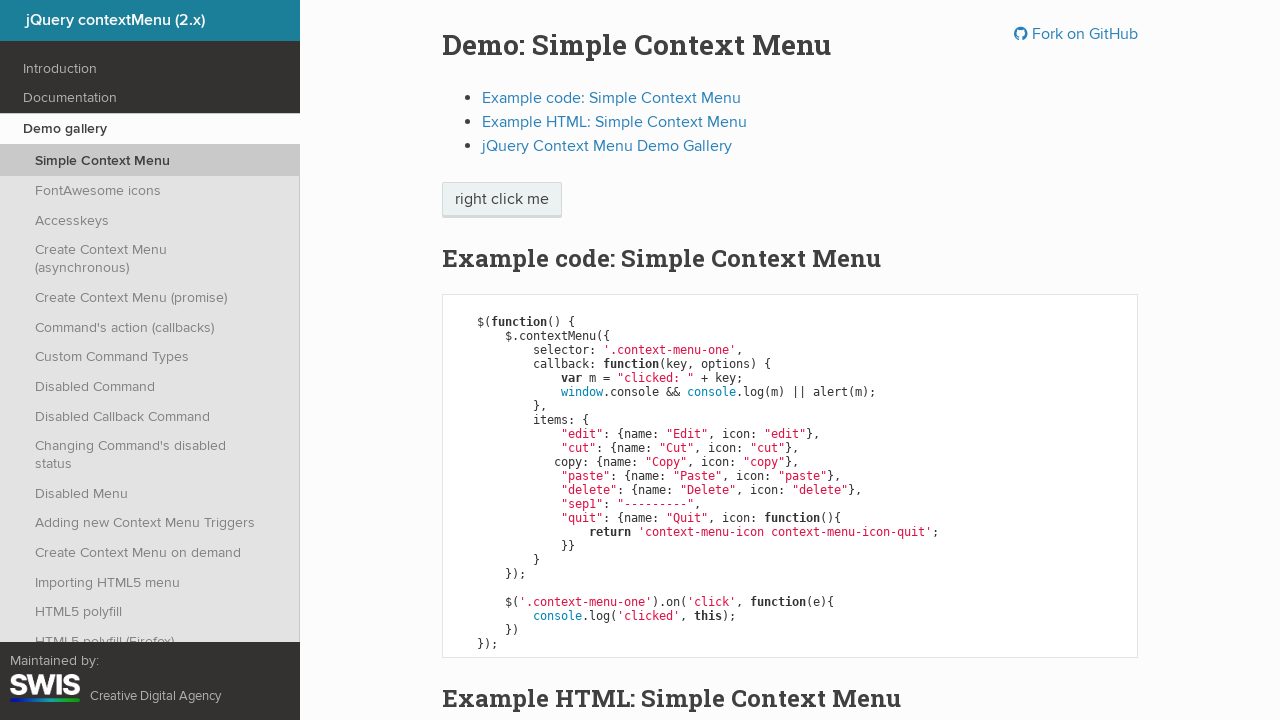

Right-clicked on the button to open context menu at (502, 200) on //span[contains(text(),'right click me')]
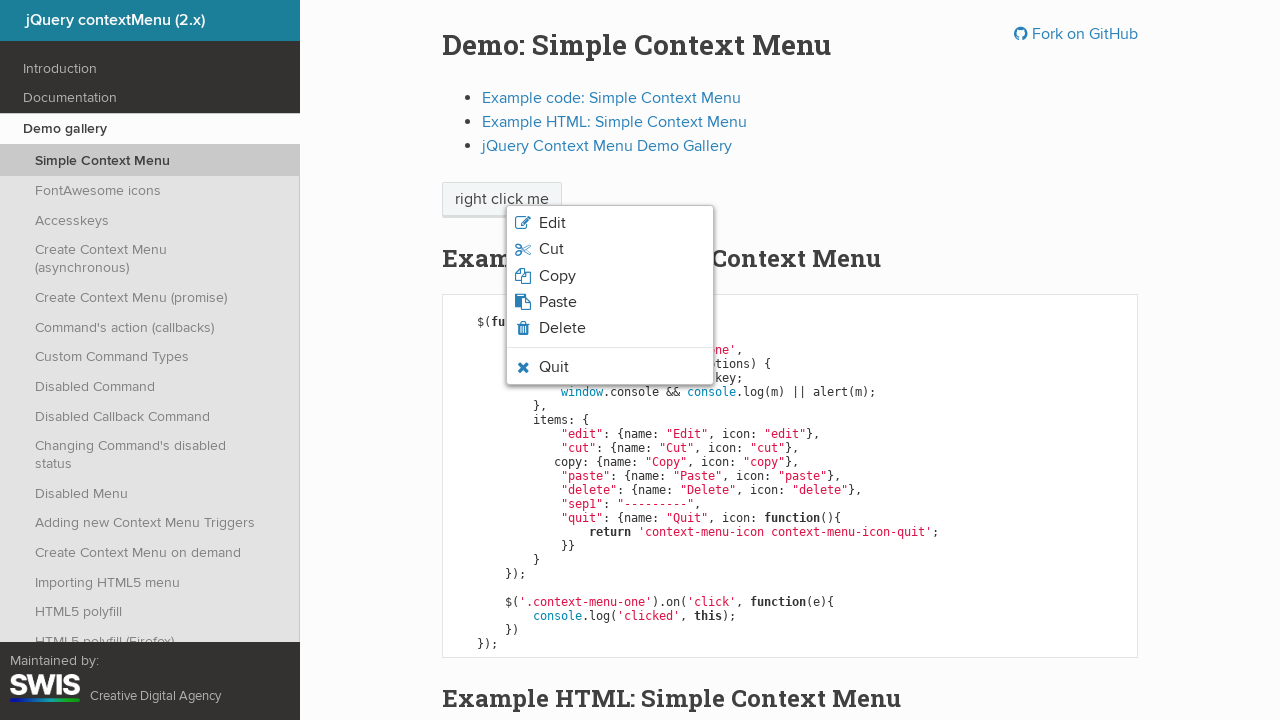

Context menu appeared
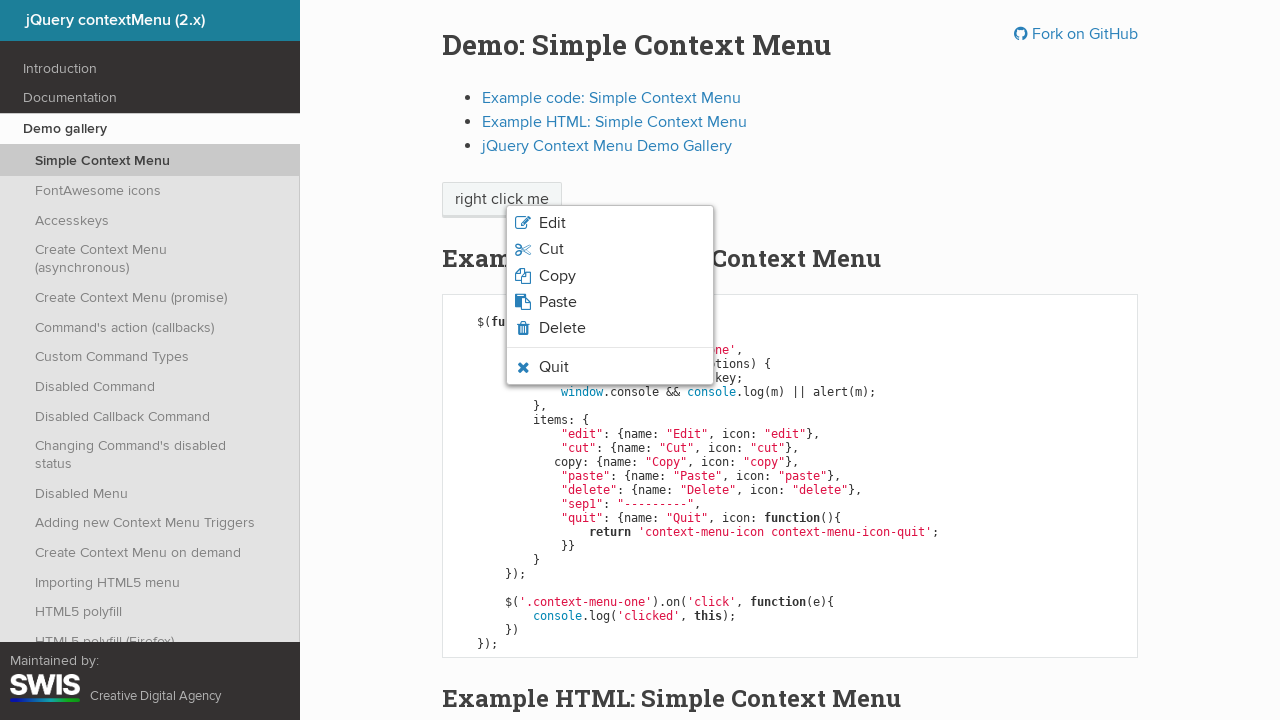

Clicked on the 'Copy' option in the context menu at (557, 276) on xpath=//ul[@class='context-menu-list context-menu-root']//li//span[text()='Copy'
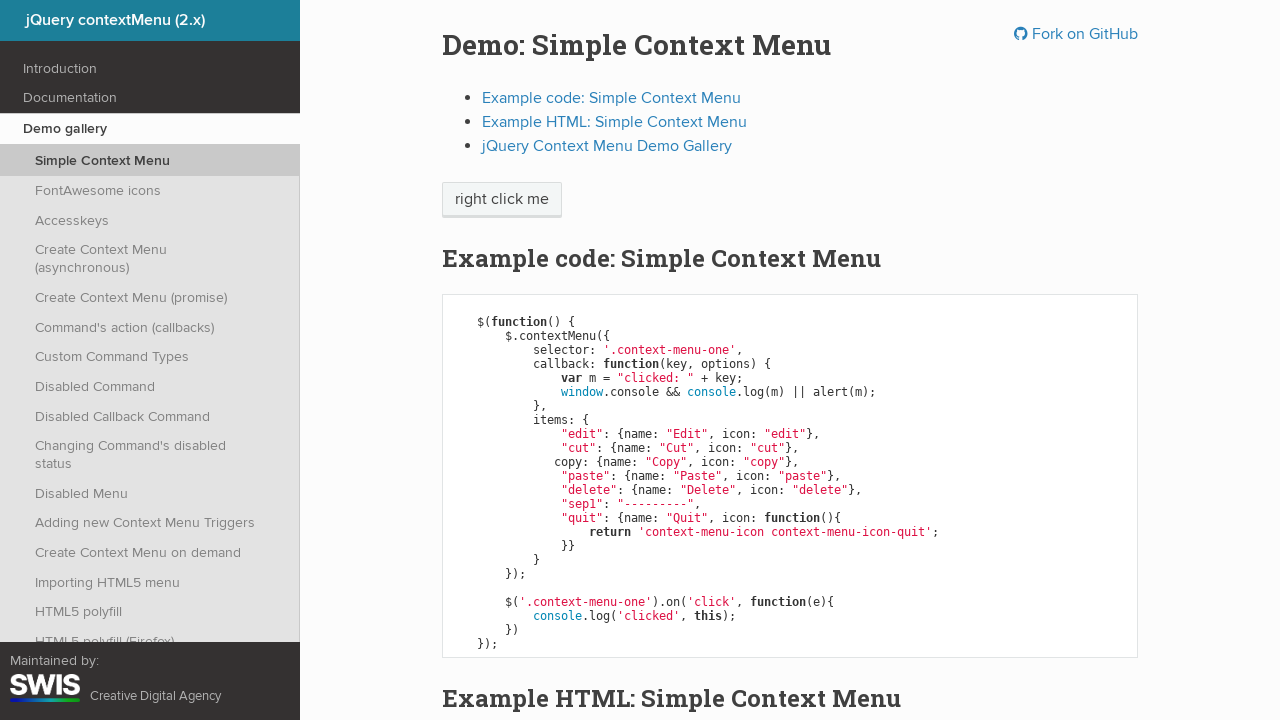

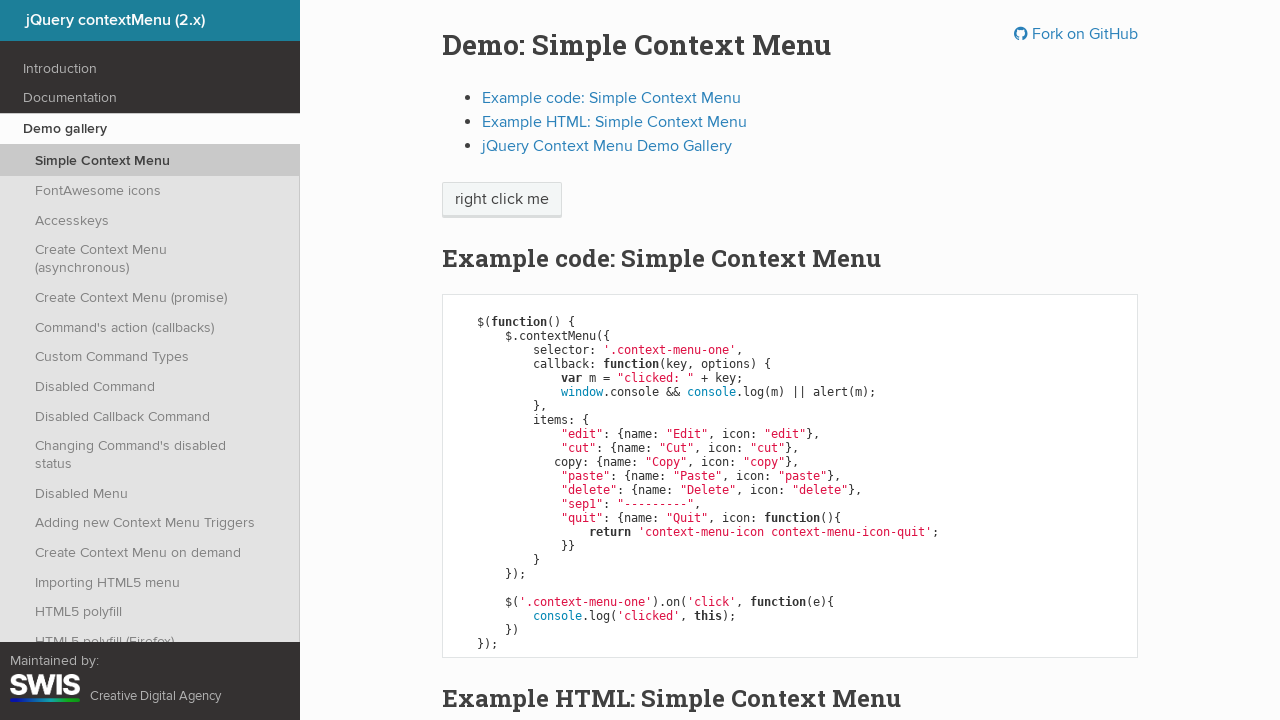